Navigates to BlueStone jewelry website, hovers over Rings menu, selects Diamond rings, and interacts with the sorting/view options

Starting URL: https://www.bluestone.com

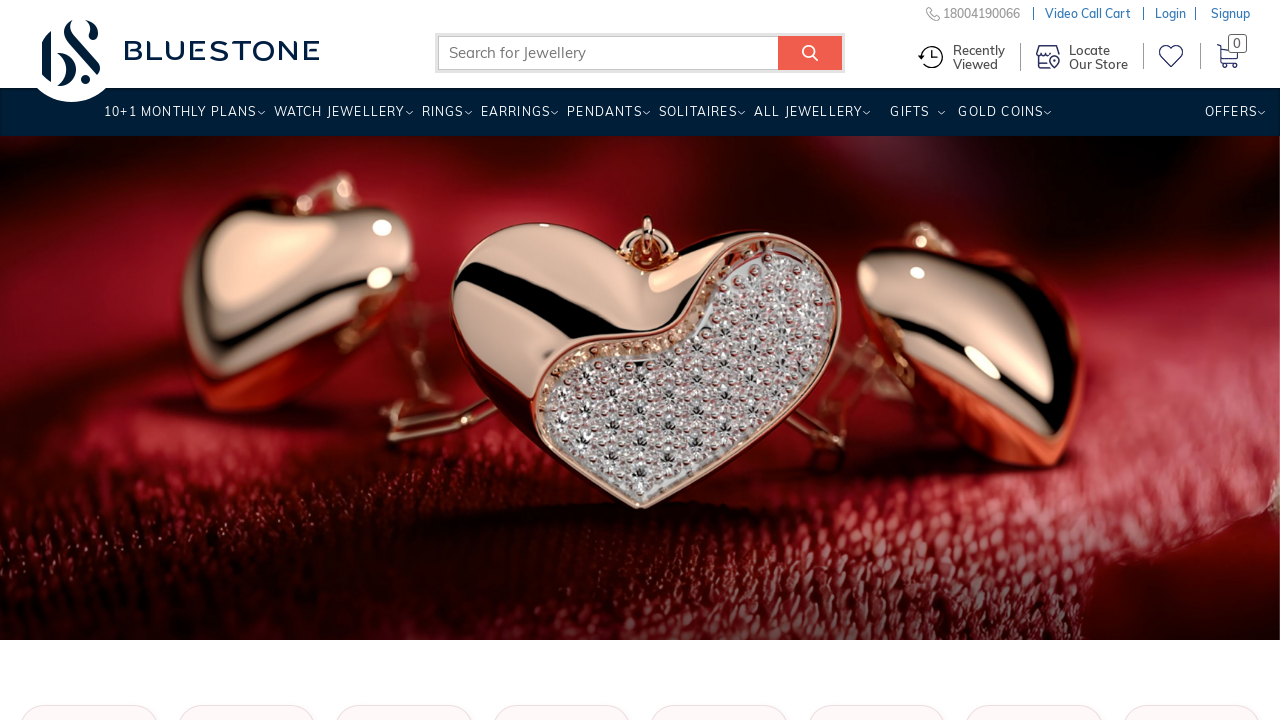

Navigated to BlueStone jewelry website
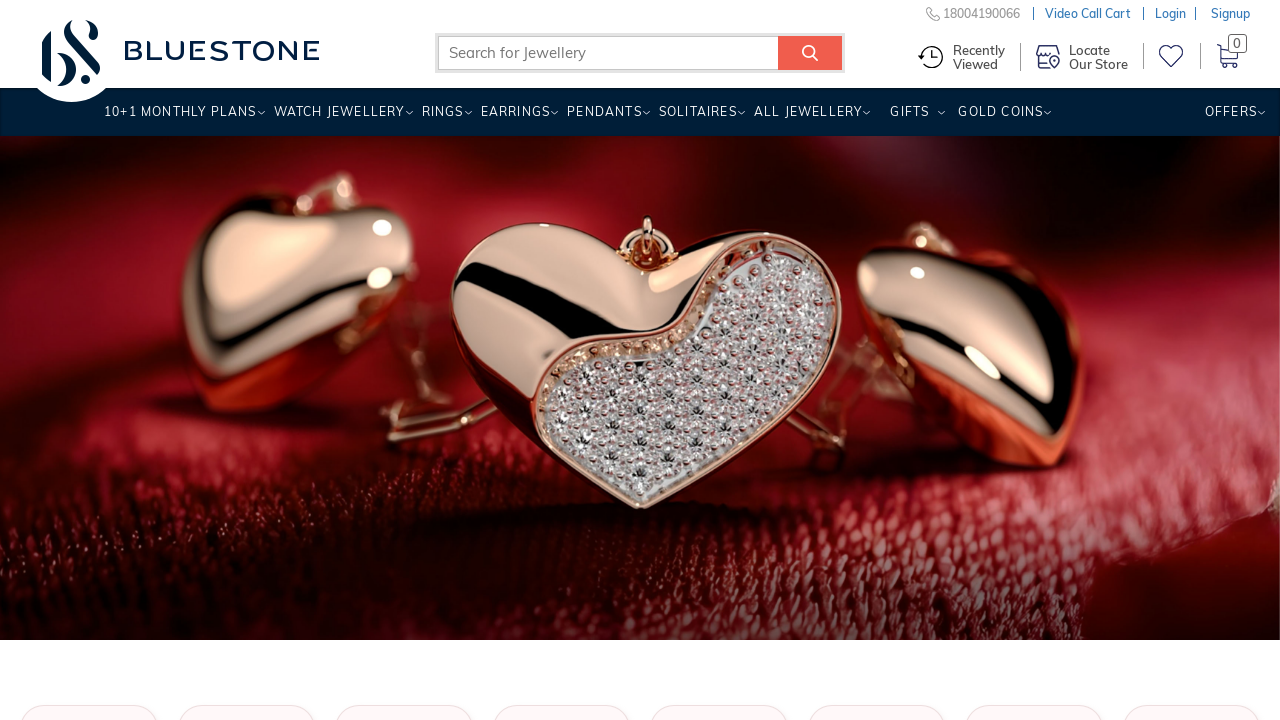

Hovered over Rings menu item at (442, 119) on xpath=//ul[@class='wh-main-menu']/li/a[@title='Rings']
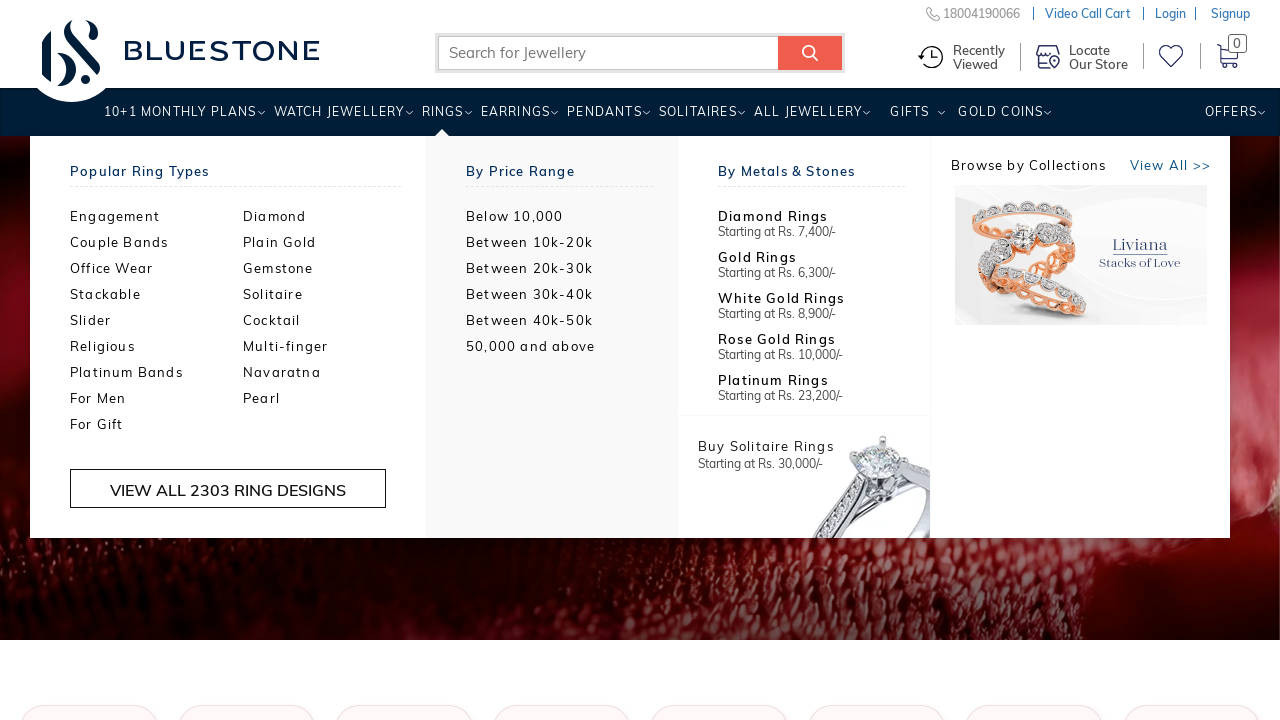

Waited for Rings submenu to appear
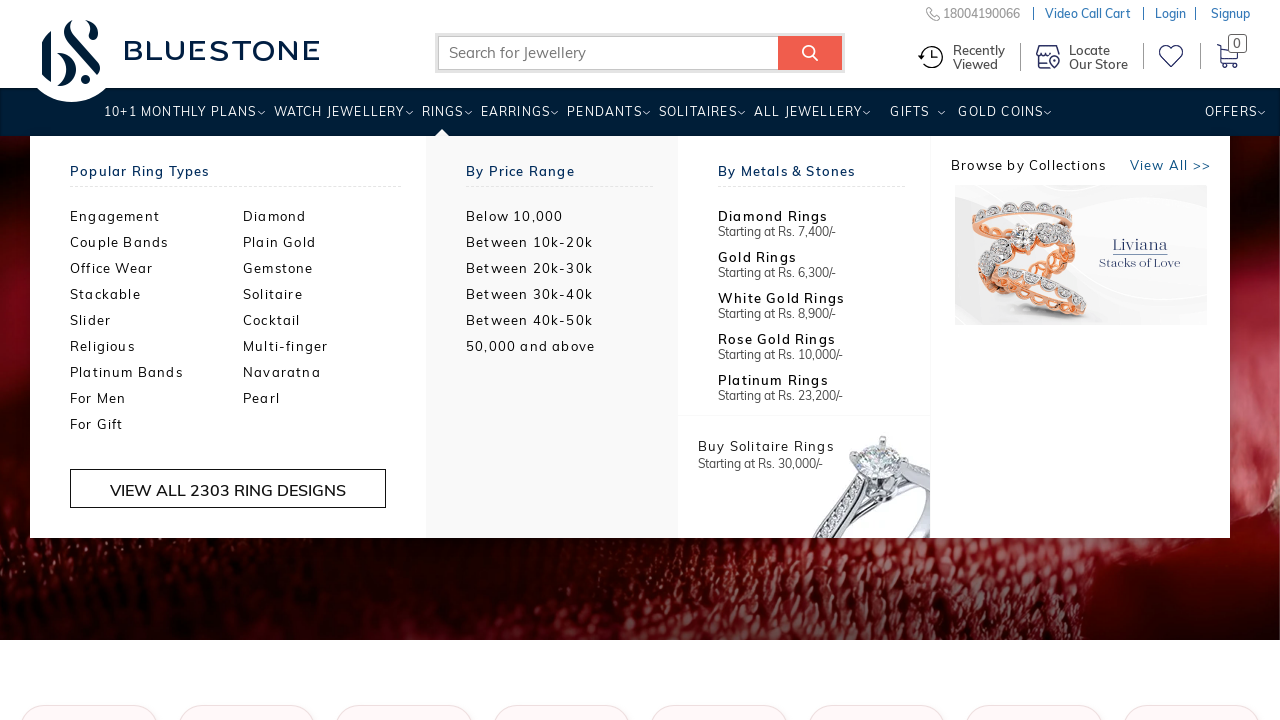

Clicked on Diamond rings option in submenu at (819, 224) on xpath=//ul[@class='wh-main-menu']/li/a[@title='Rings']/parent::li/descendant::ul
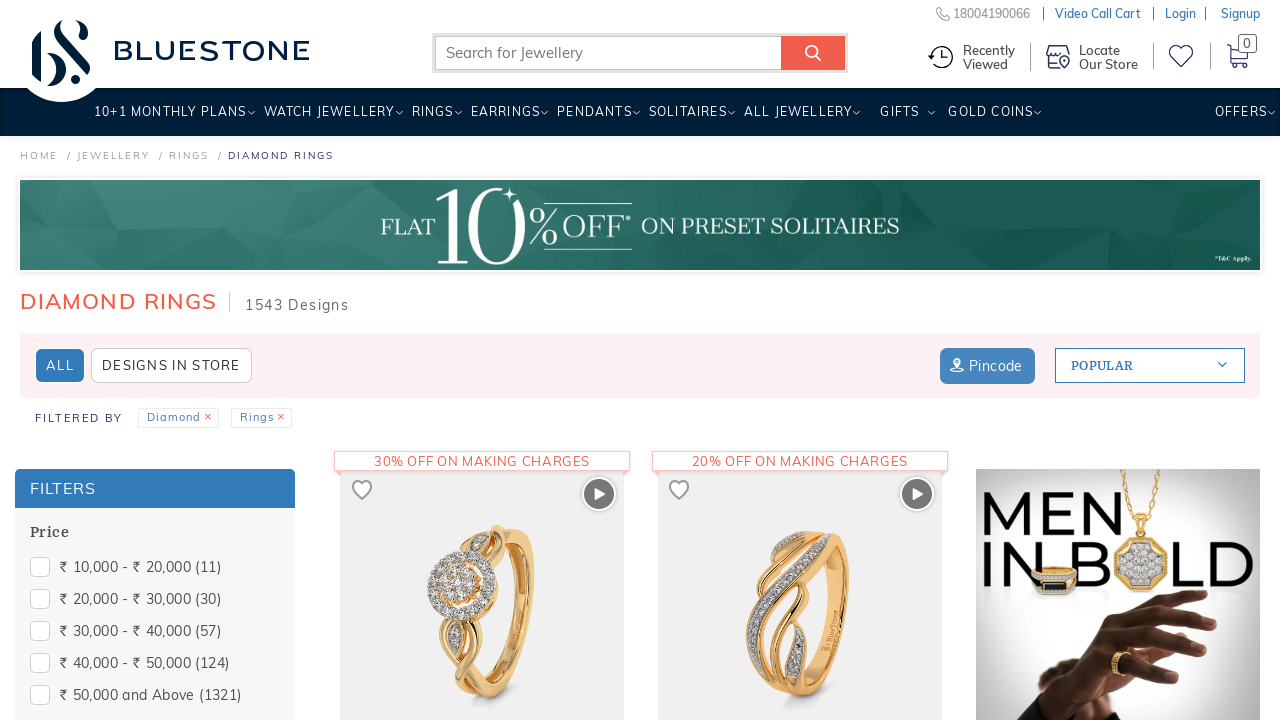

Waited for Diamond rings page to load
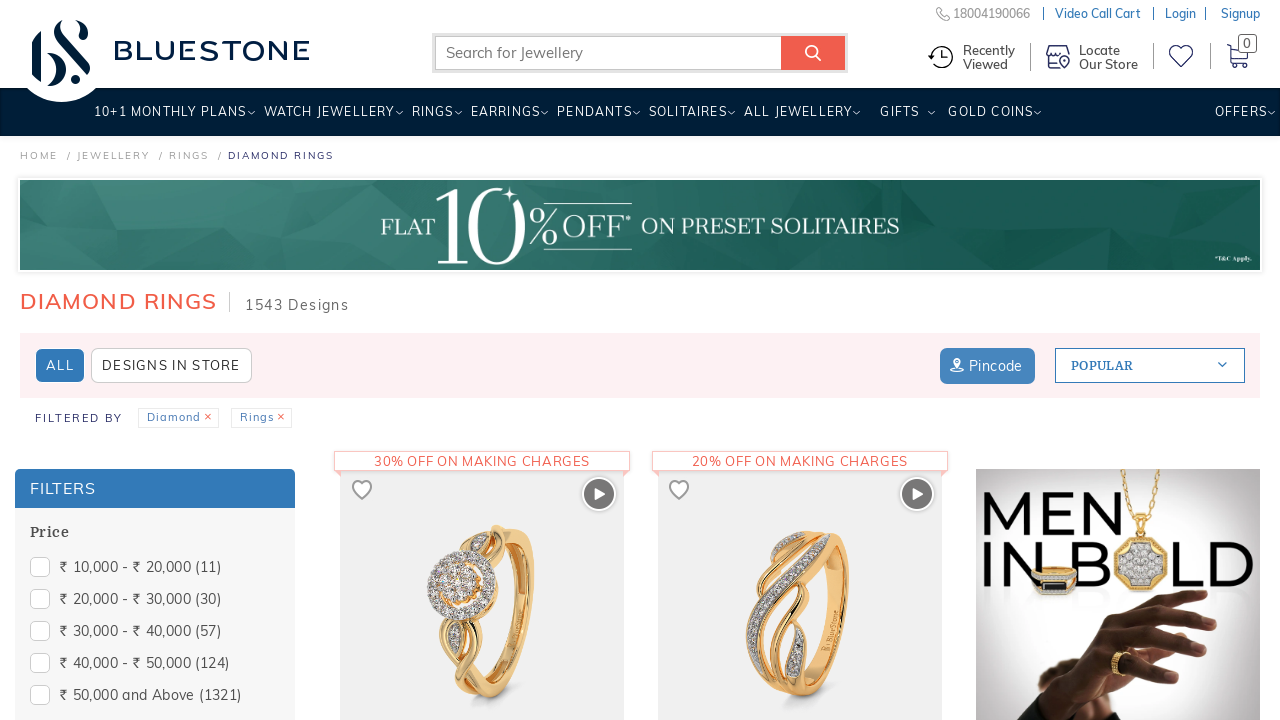

Hovered over view/sort options dropdown at (1150, 366) on xpath=//span[@class='view-by-wrap title style-outline i-right']
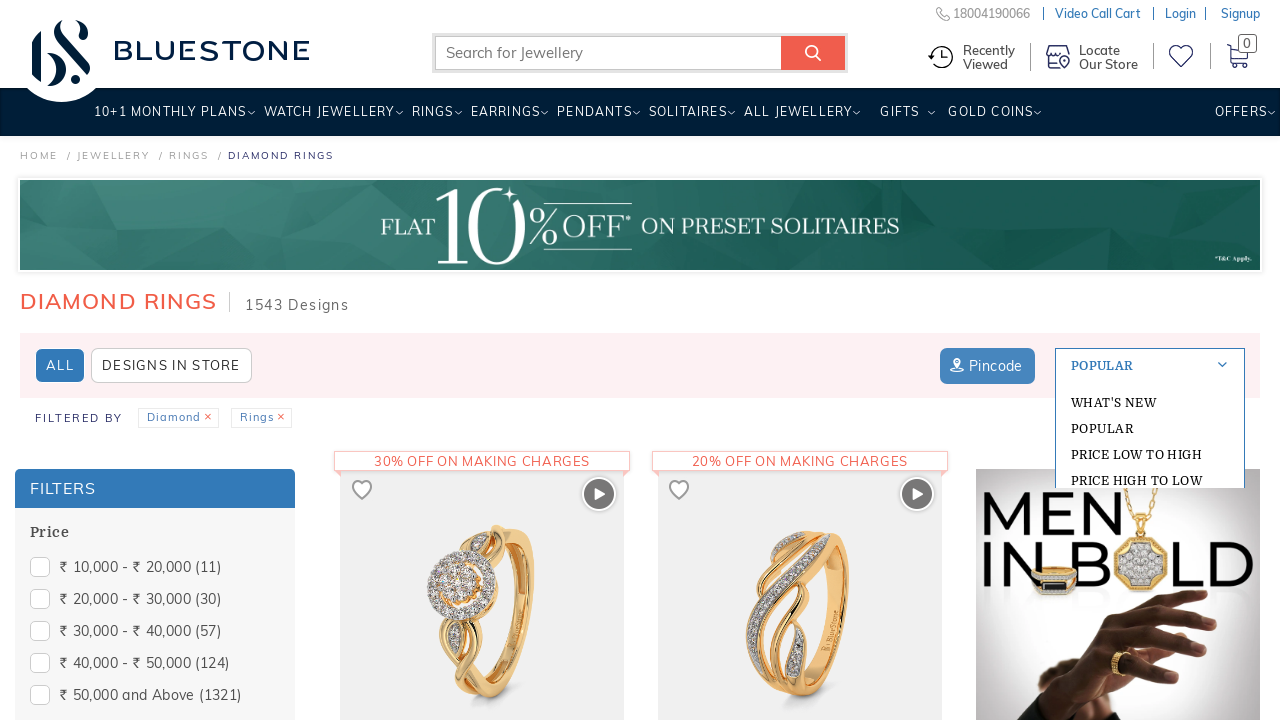

Clicked on second view/sort option in dropdown at (1150, 454) on xpath=//span[@class='view-by-wrap title style-outline i-right']/parent::section/
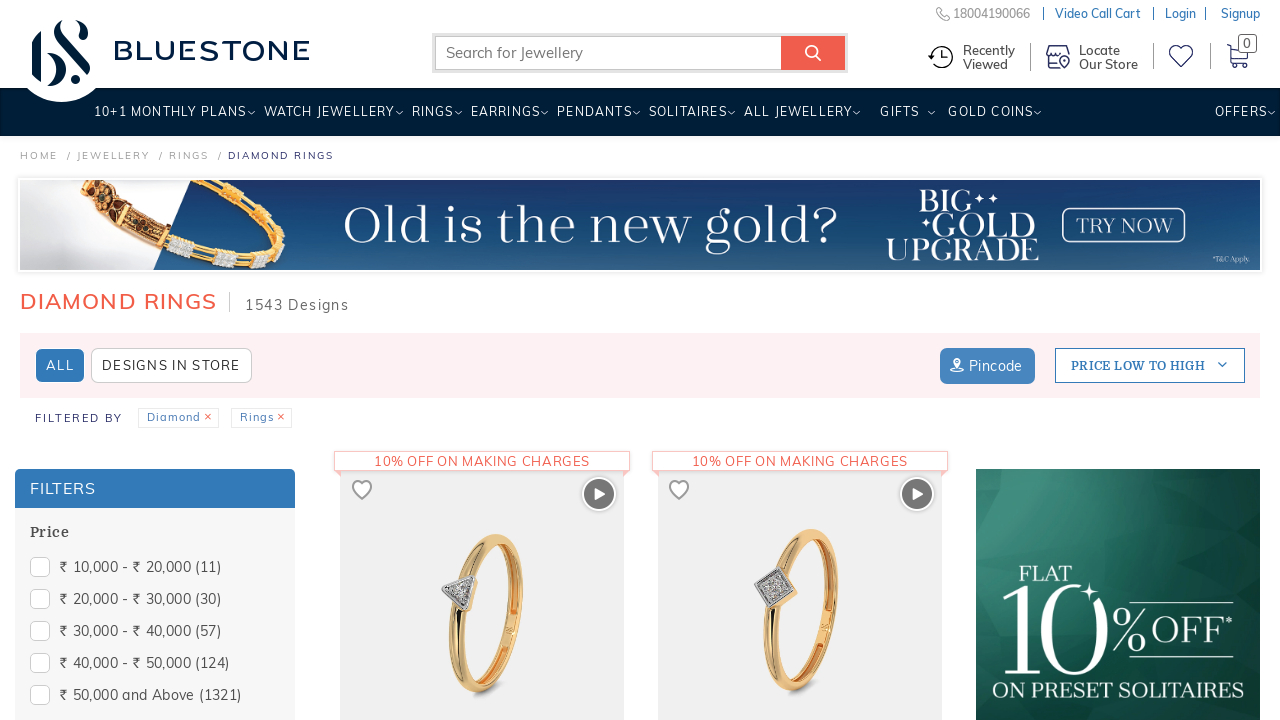

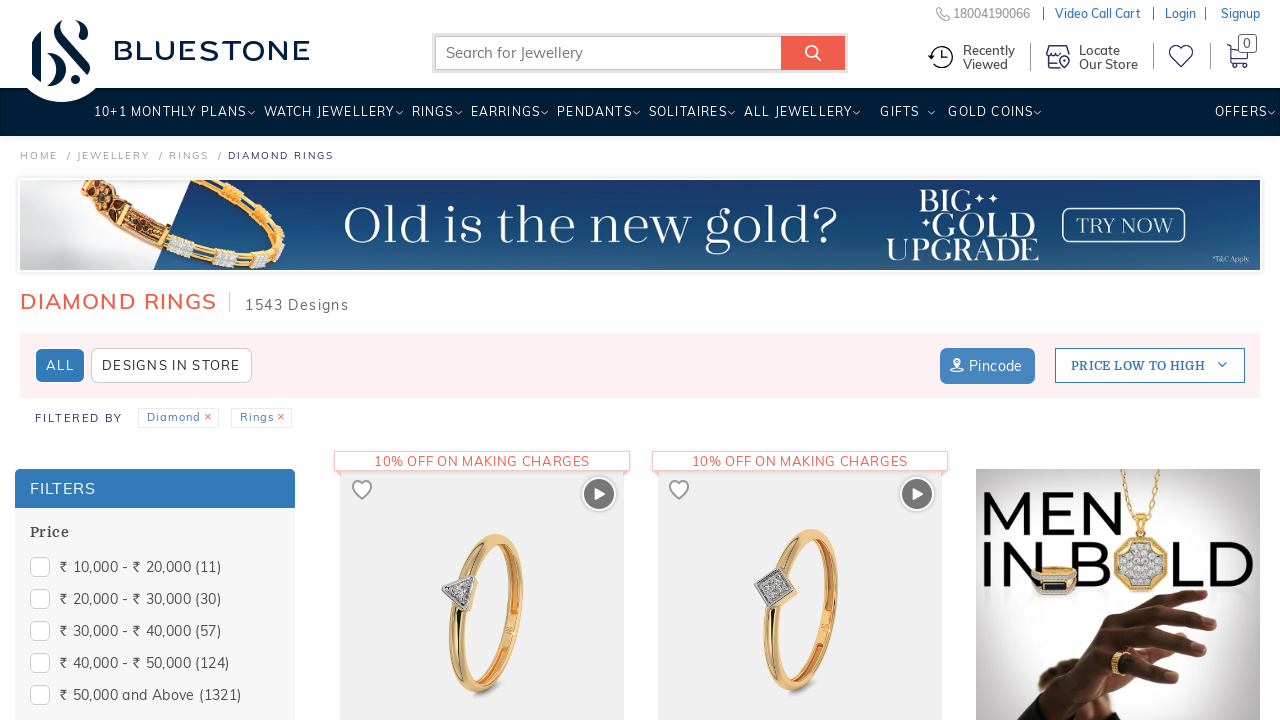